Tests navigating through nested menu by hovering over Main Item 2, then Sub Sub List, and clicking Sub Sub Item 1

Starting URL: https://demoqa.com/menu

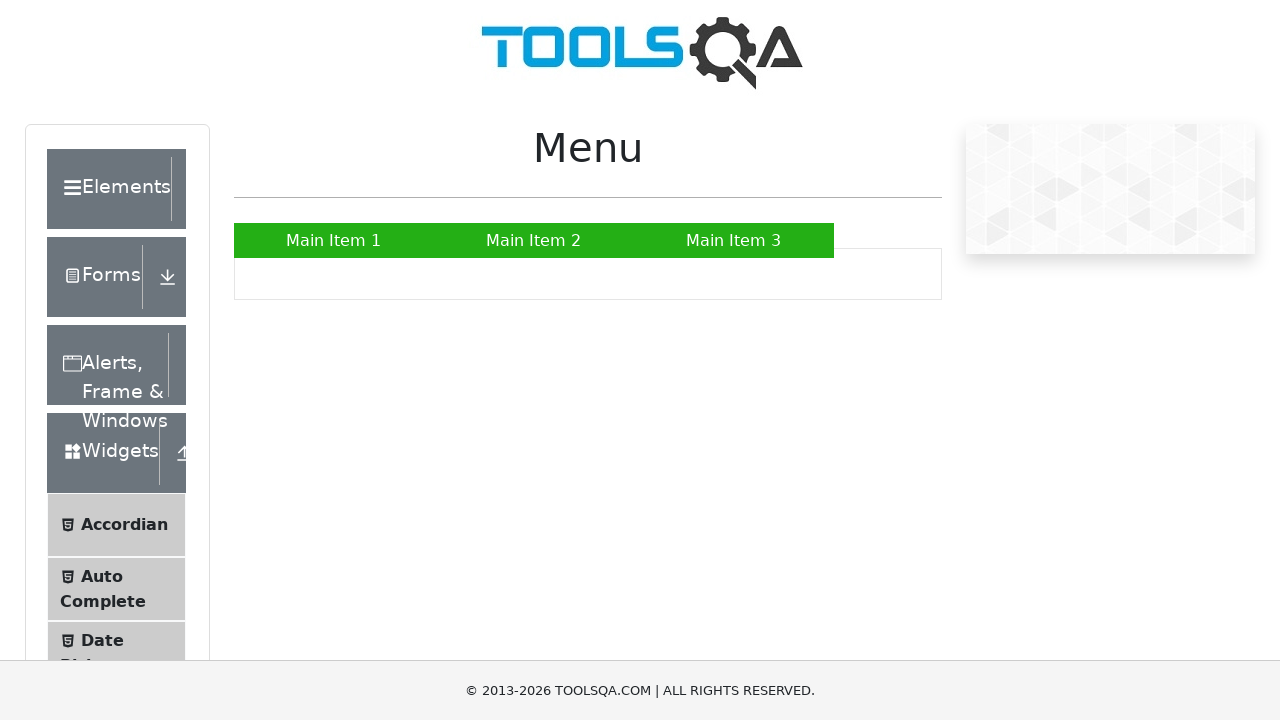

Hovered over Main Item 2 to reveal submenu at (534, 240) on a:has-text('Main Item 2')
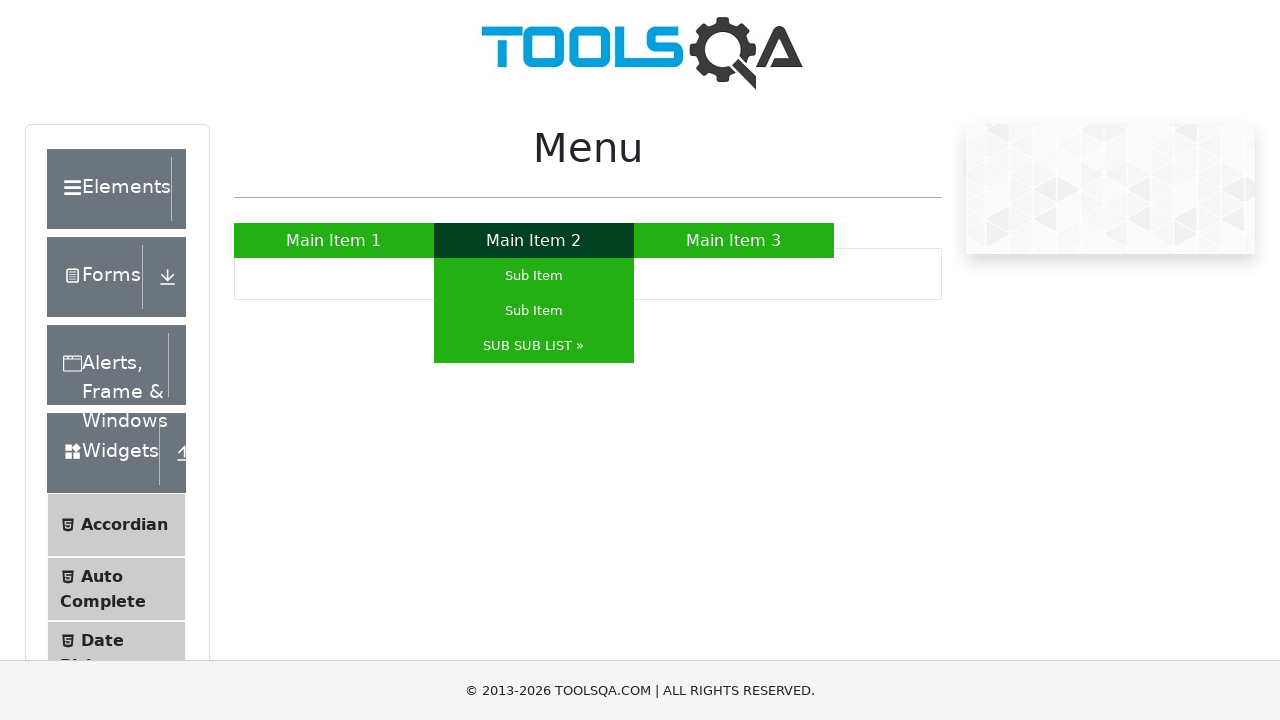

Hovered over Sub Sub List to reveal nested submenu at (534, 346) on a:has-text('SUB SUB LIST')
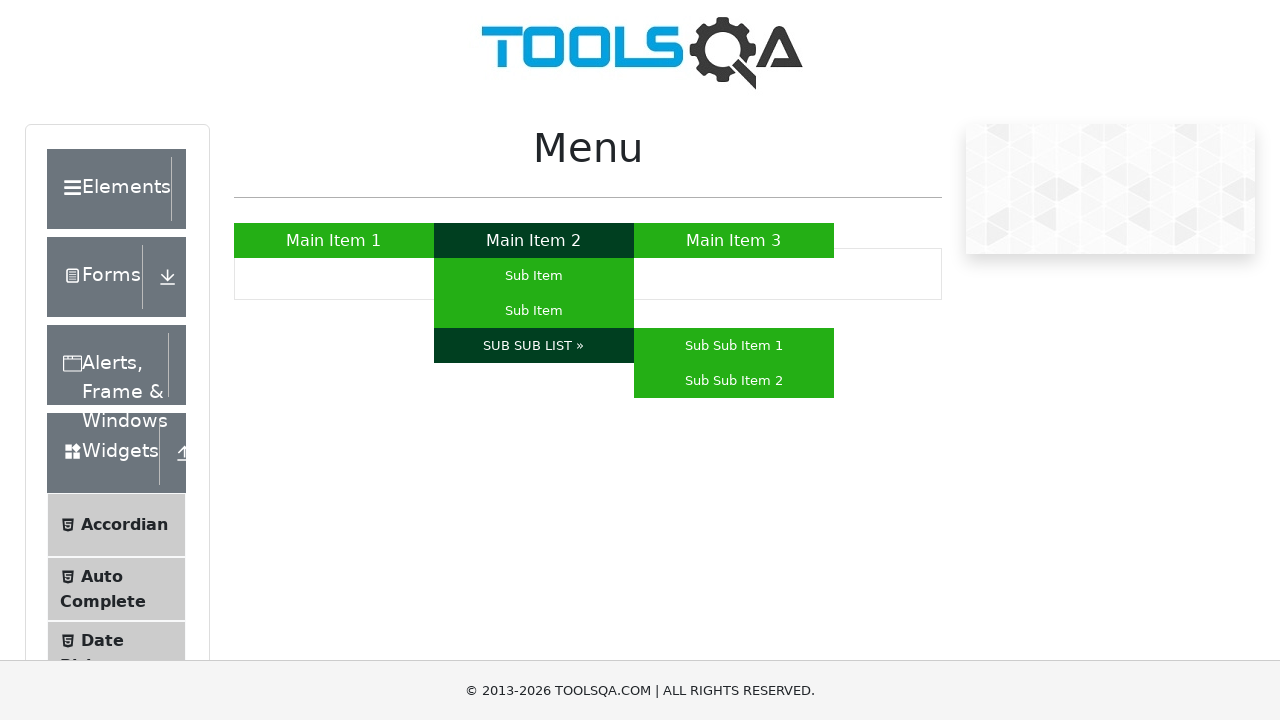

Clicked on Sub Sub Item 1 at (734, 346) on a:has-text('Sub Sub Item 1')
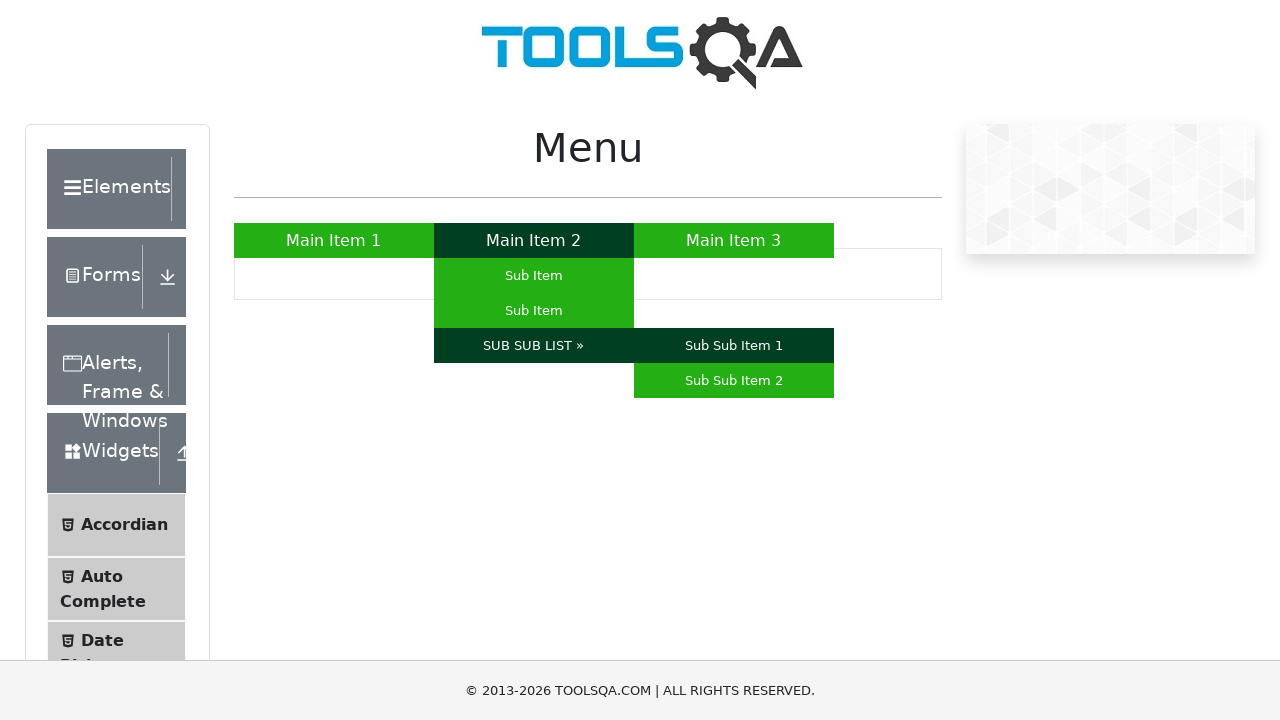

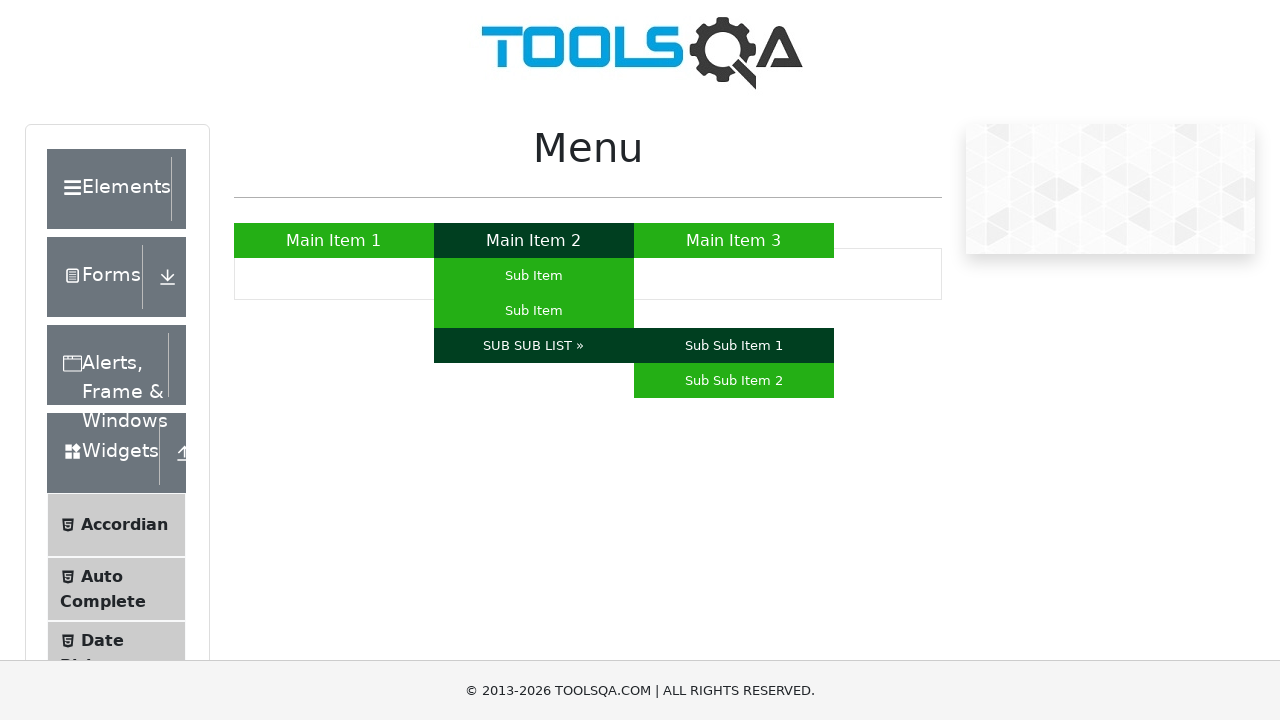